Tests e-commerce shopping flow by adding specific vegetables (Cucumber, Brocolli, Beetroot) to cart, proceeding to checkout, applying a promo code, and verifying the promo is applied successfully.

Starting URL: https://rahulshettyacademy.com/seleniumPractise/

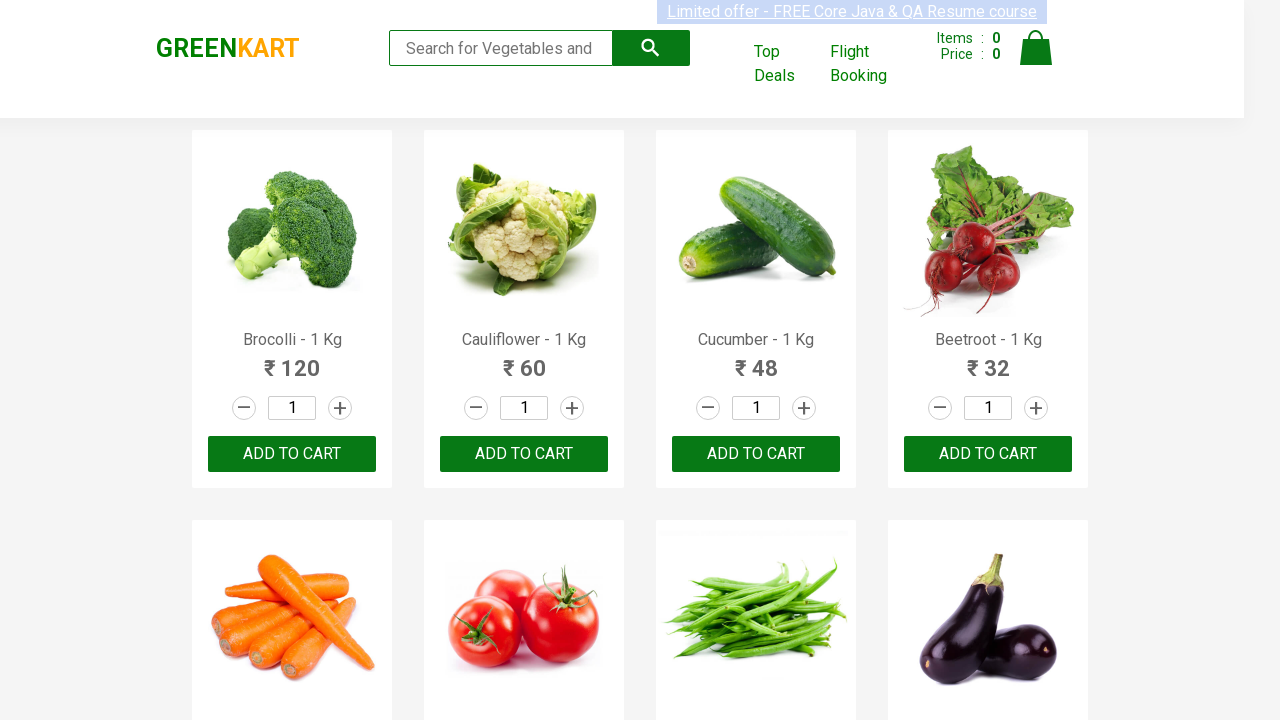

Waited for product list to load
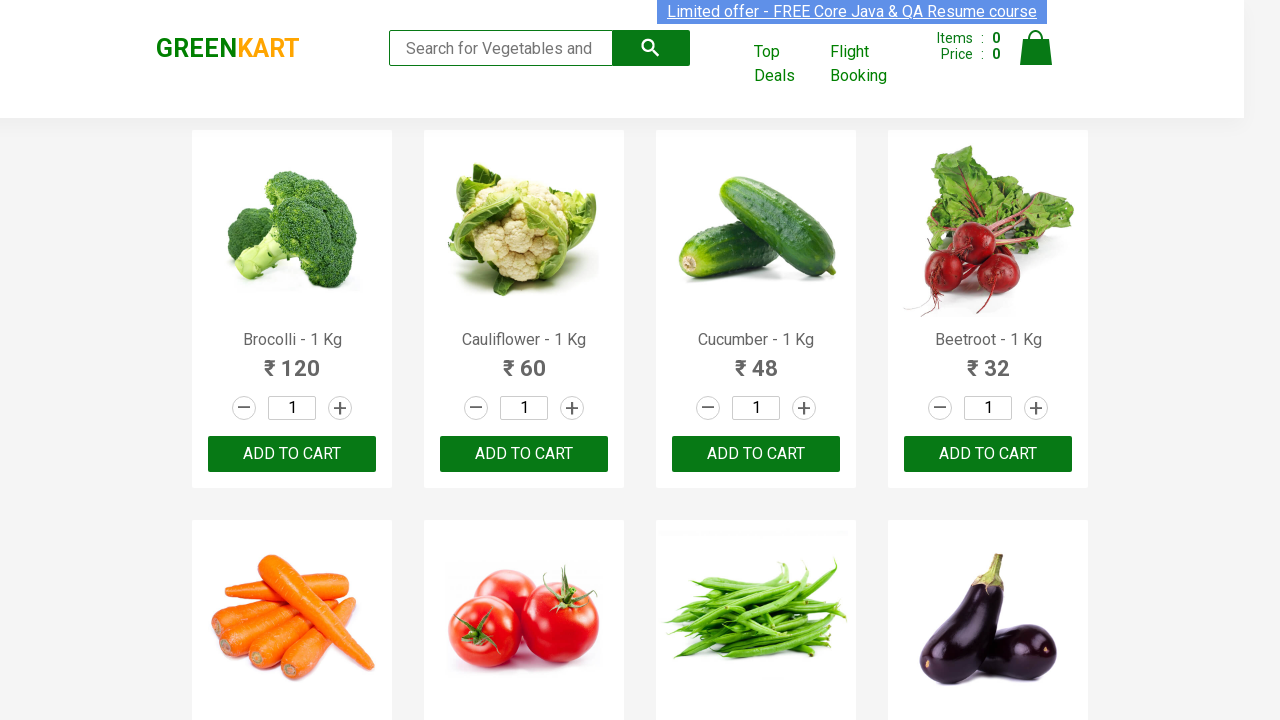

Retrieved all product elements from the page
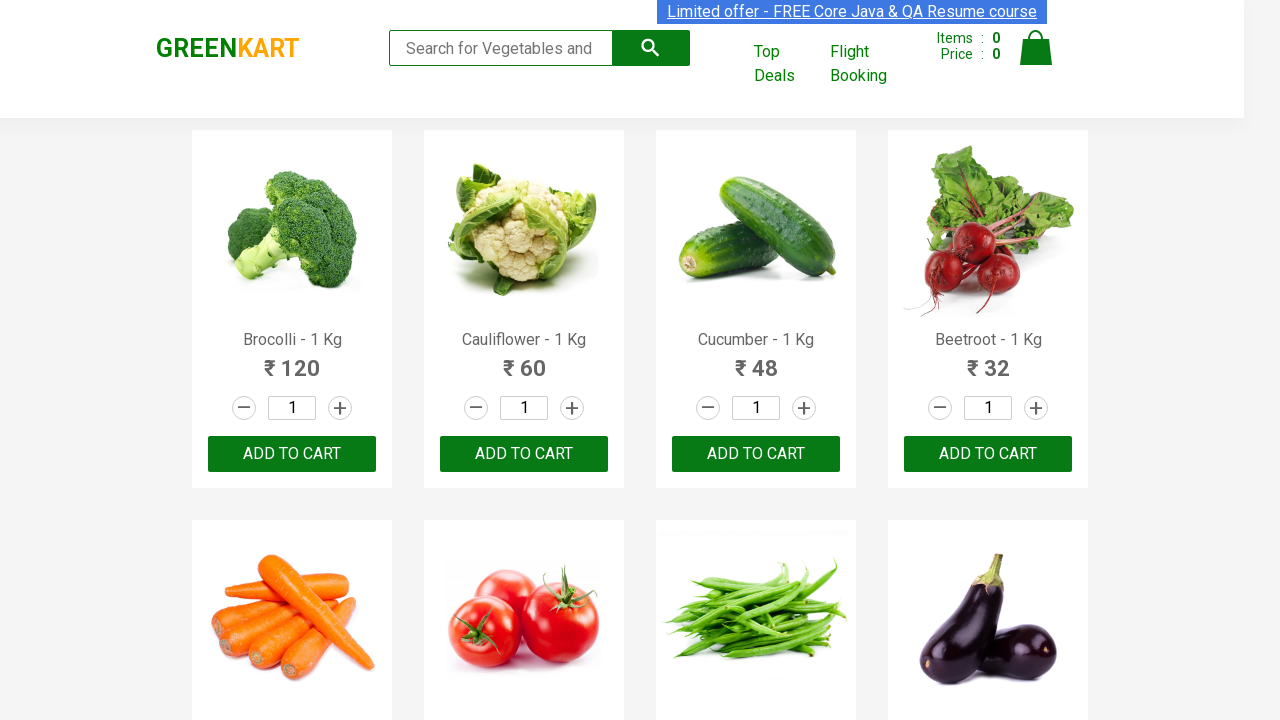

Added Brocolli to cart at (292, 454) on xpath=//div[@class='product-action']/button >> nth=0
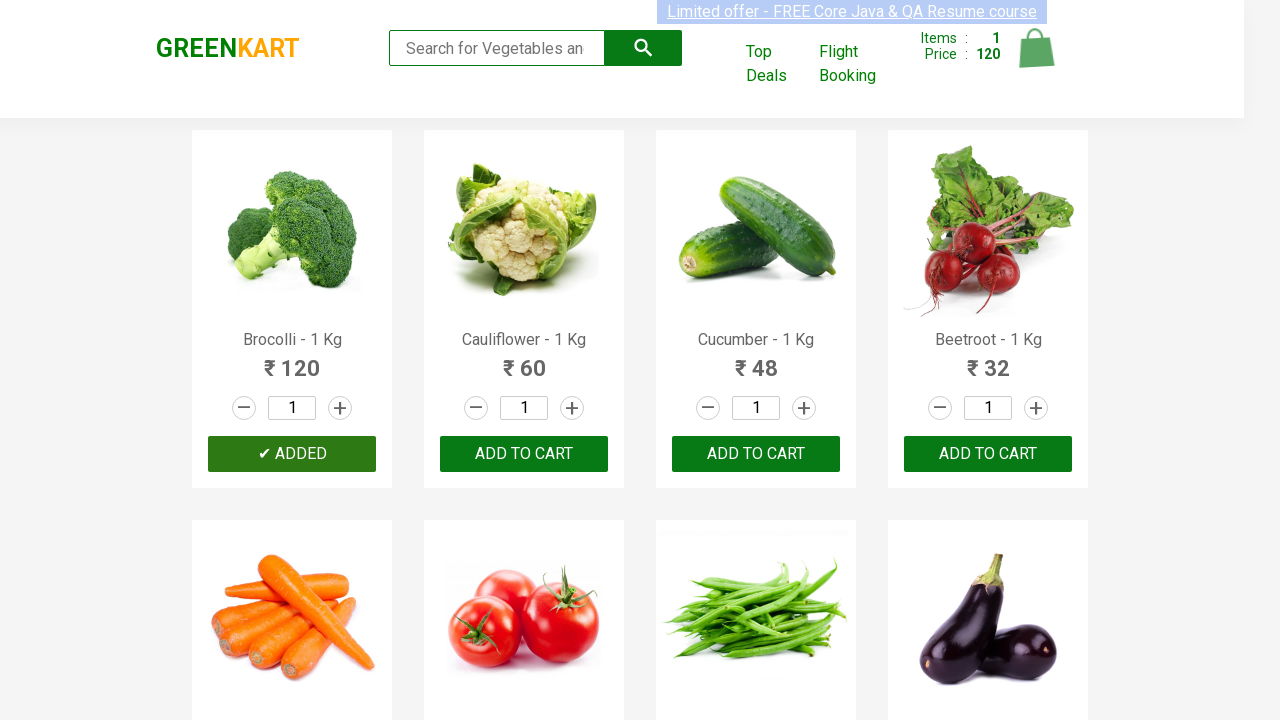

Added Cucumber to cart at (756, 454) on xpath=//div[@class='product-action']/button >> nth=2
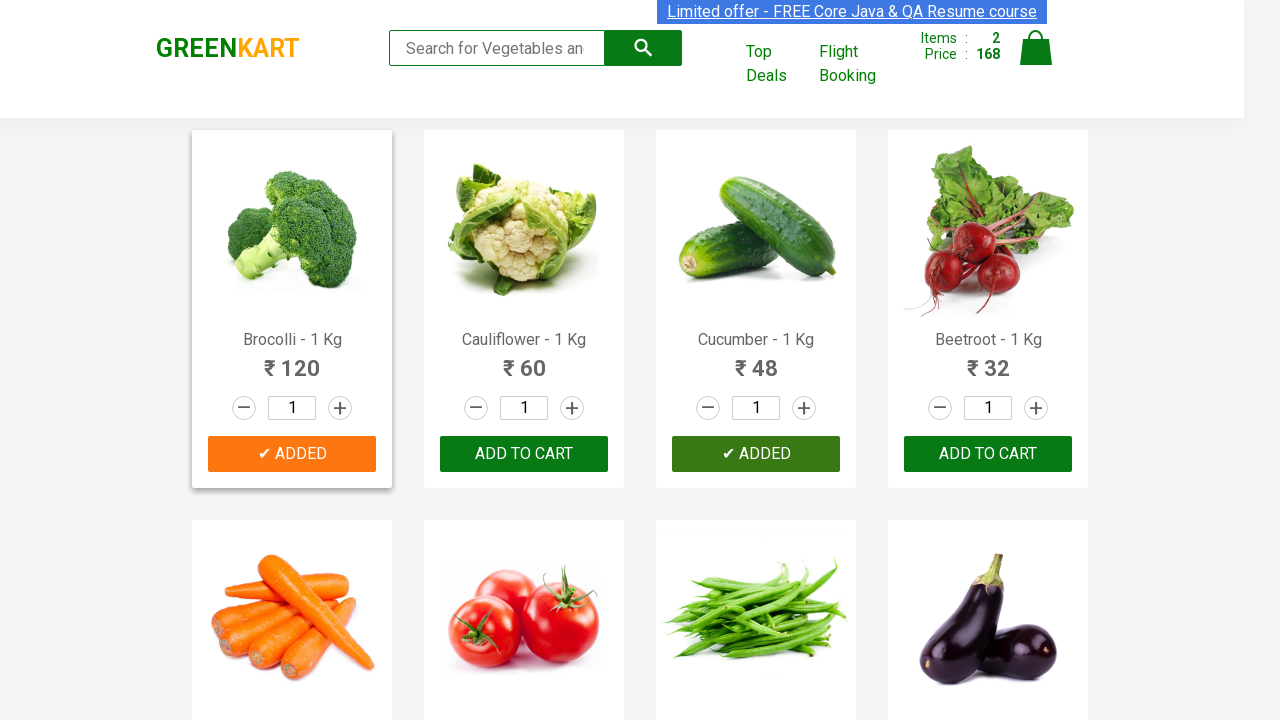

Added Beetroot to cart at (988, 454) on xpath=//div[@class='product-action']/button >> nth=3
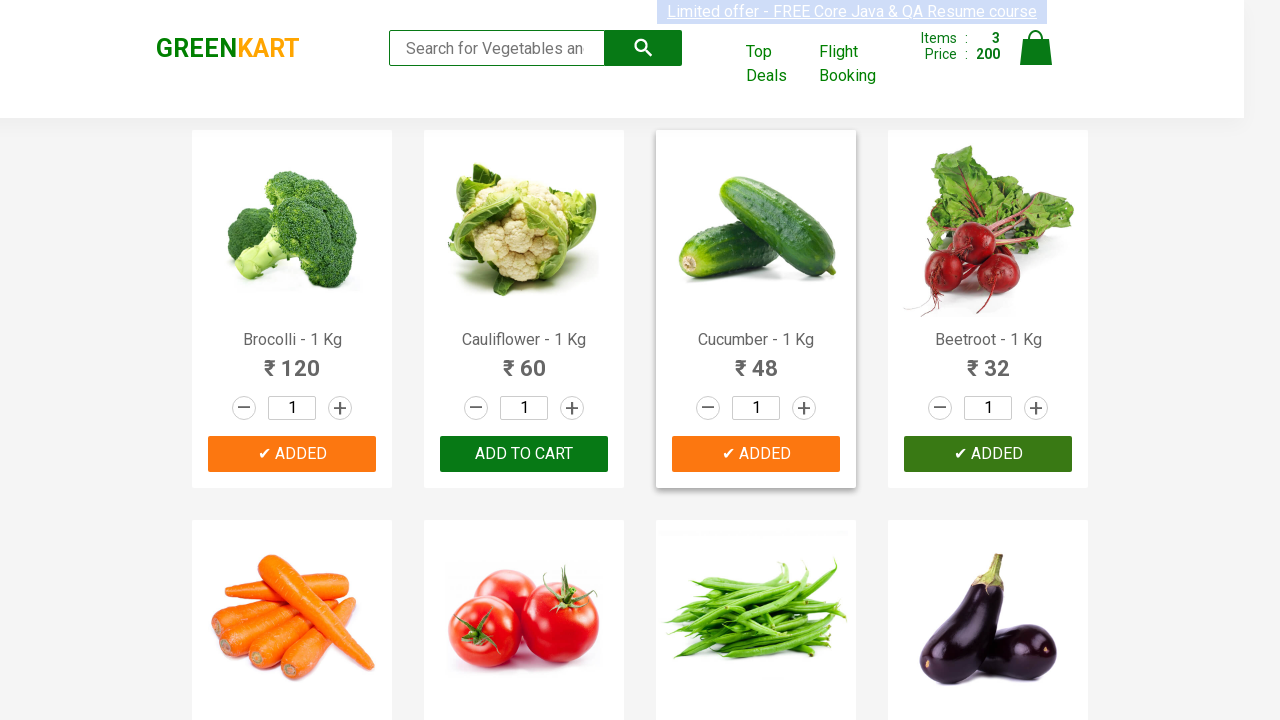

Clicked on cart icon to view cart at (1036, 48) on img[alt='Cart']
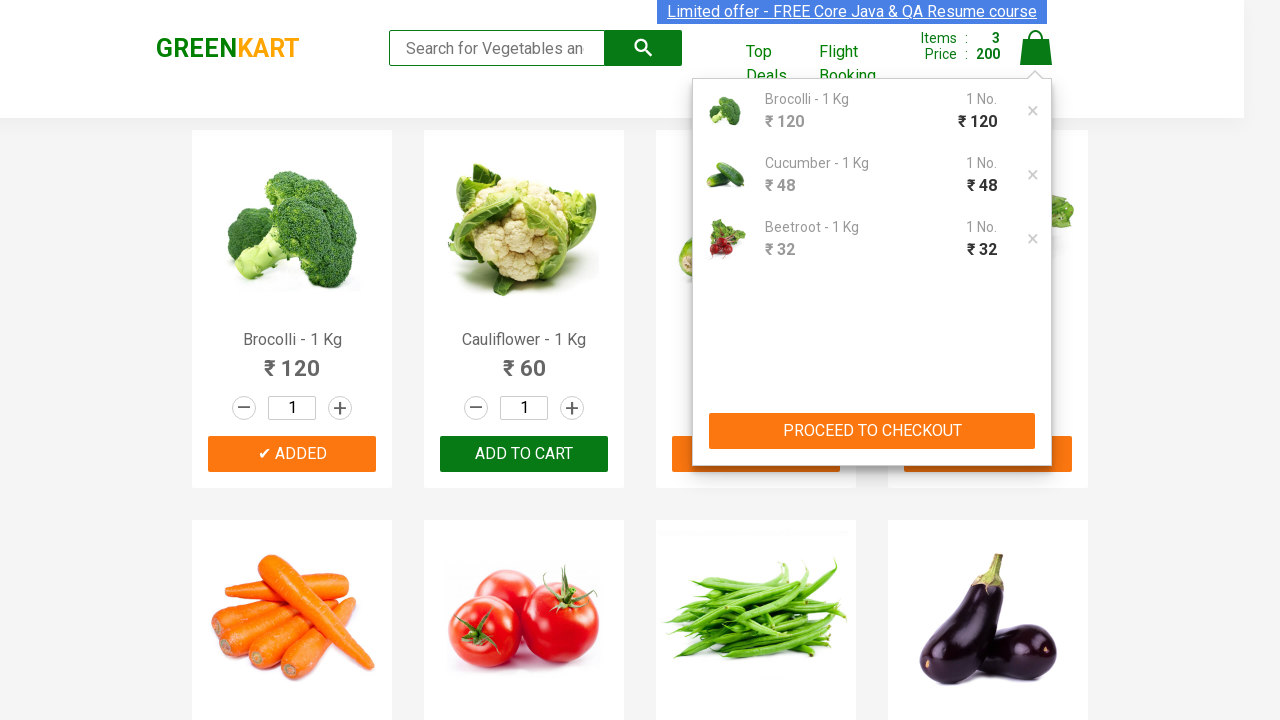

Clicked proceed to checkout button at (872, 431) on xpath=//button[contains(text(),'PROCEED TO CHECKOUT')]
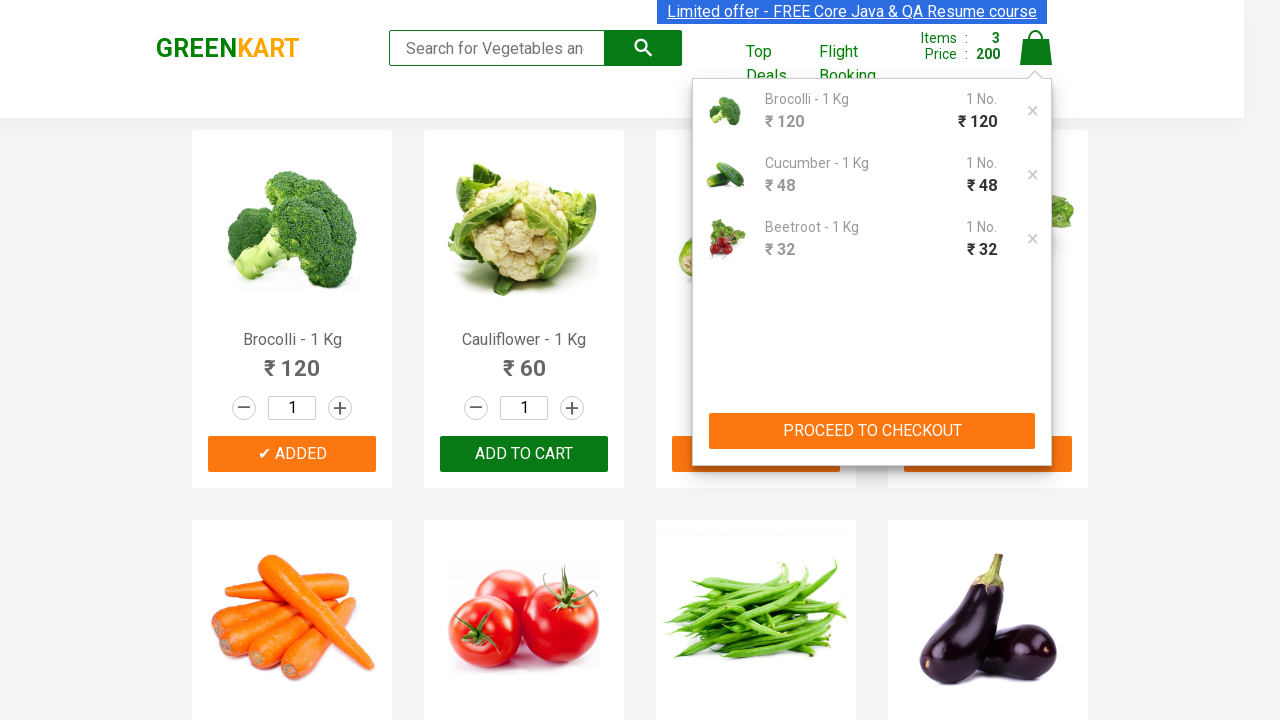

Promo code input field is now visible
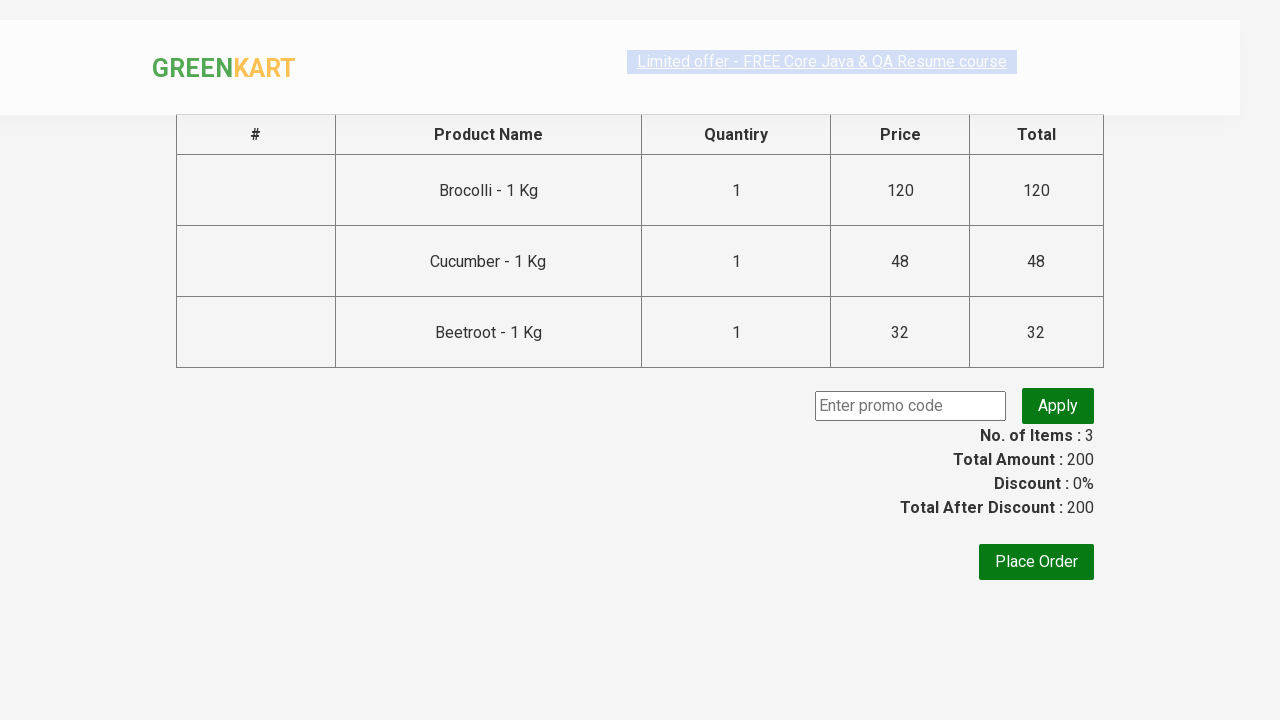

Entered promo code 'rahulshettyacademy' on input.promoCode
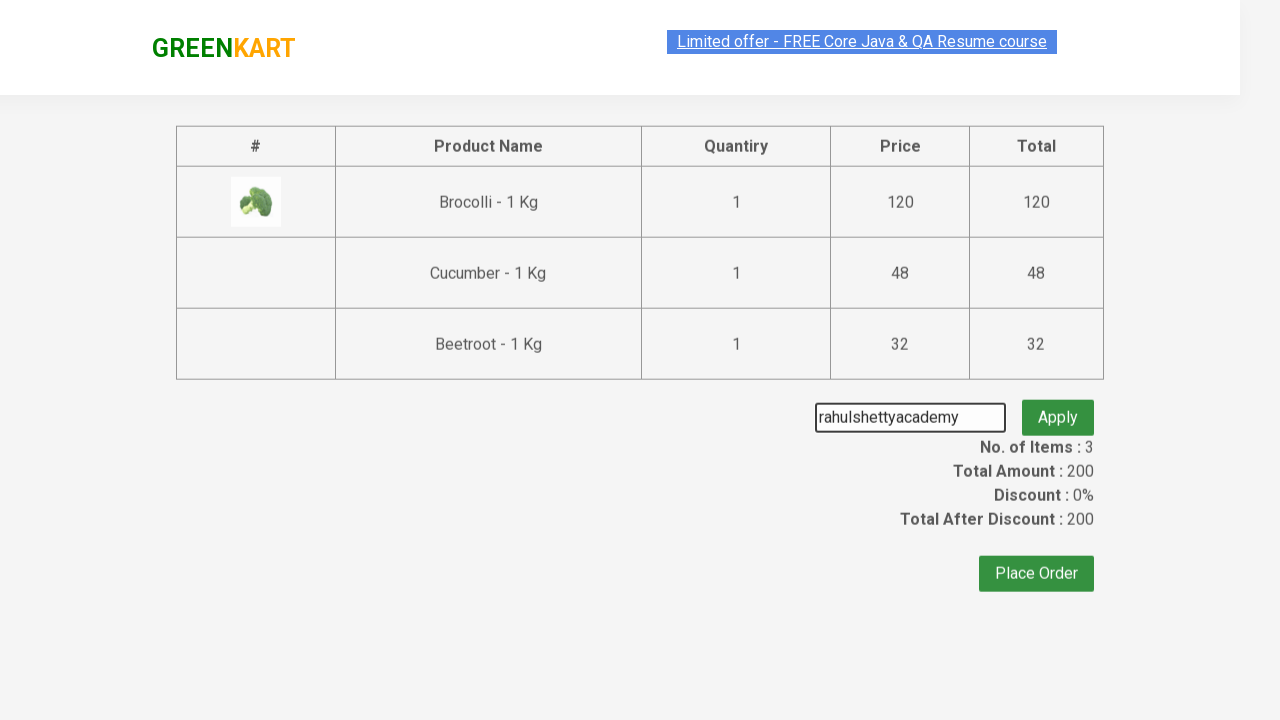

Clicked apply promo button at (1058, 406) on button.promoBtn
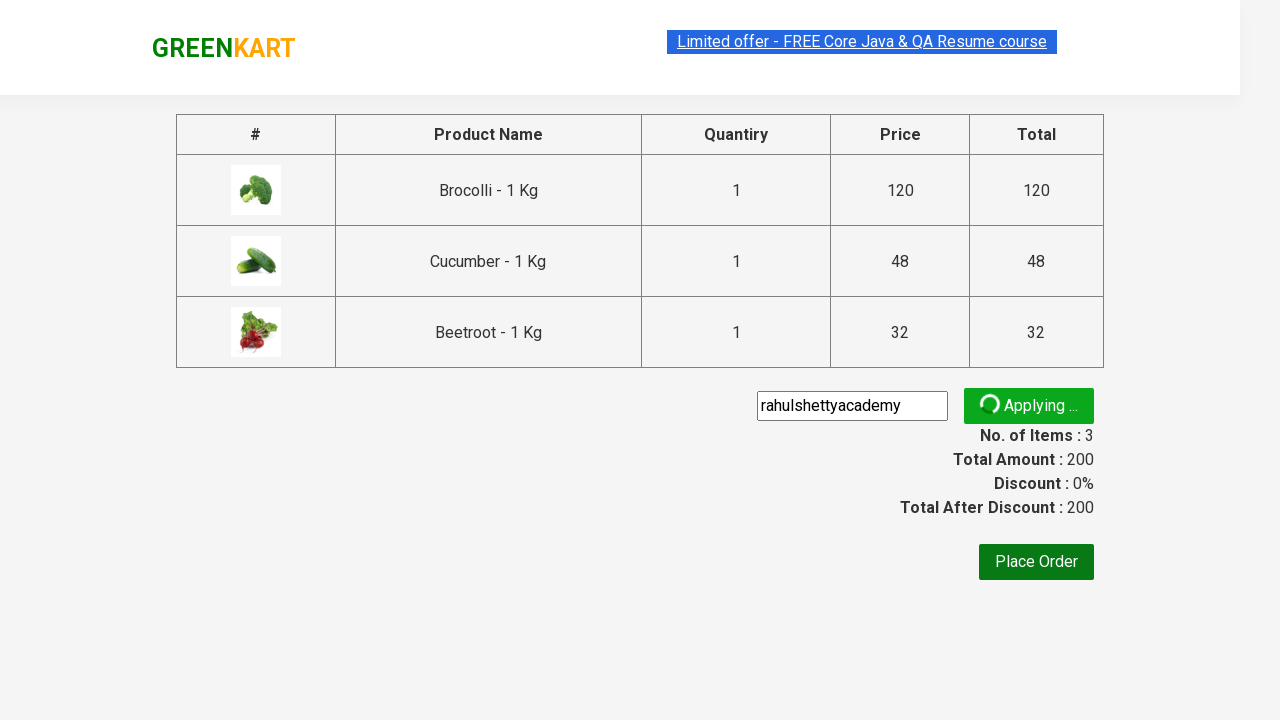

Promo code applied successfully and confirmation message is visible
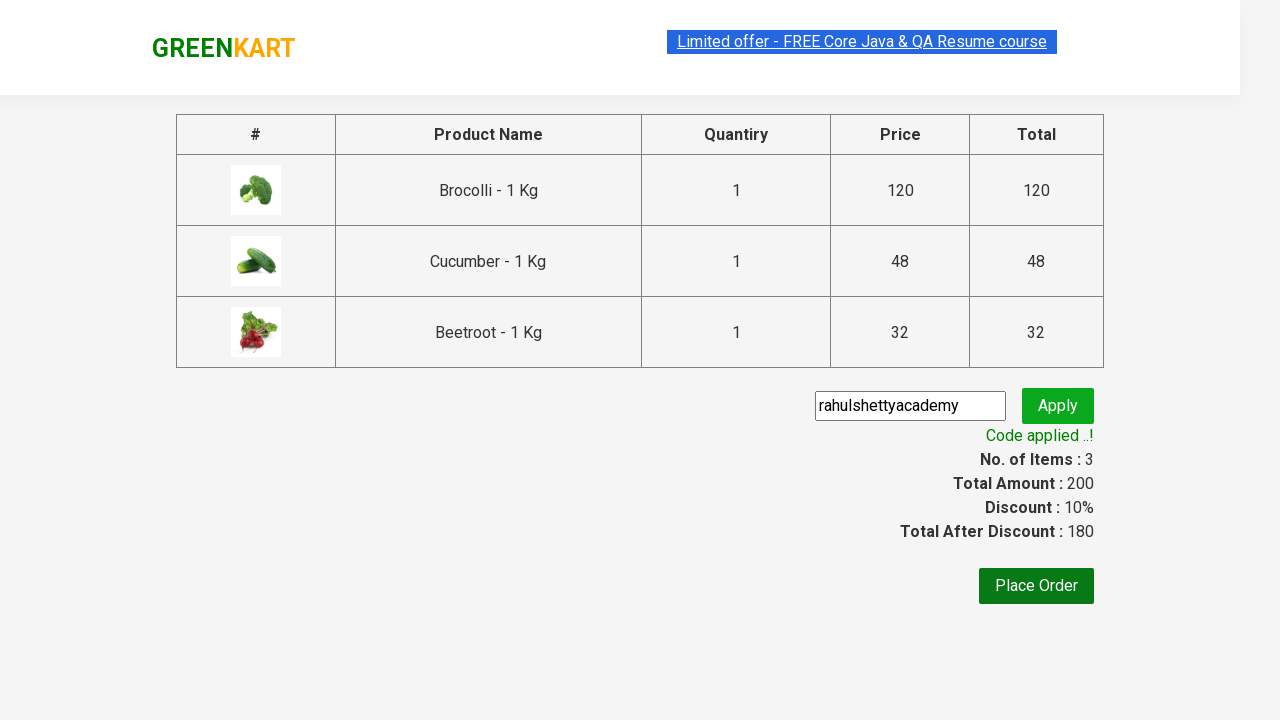

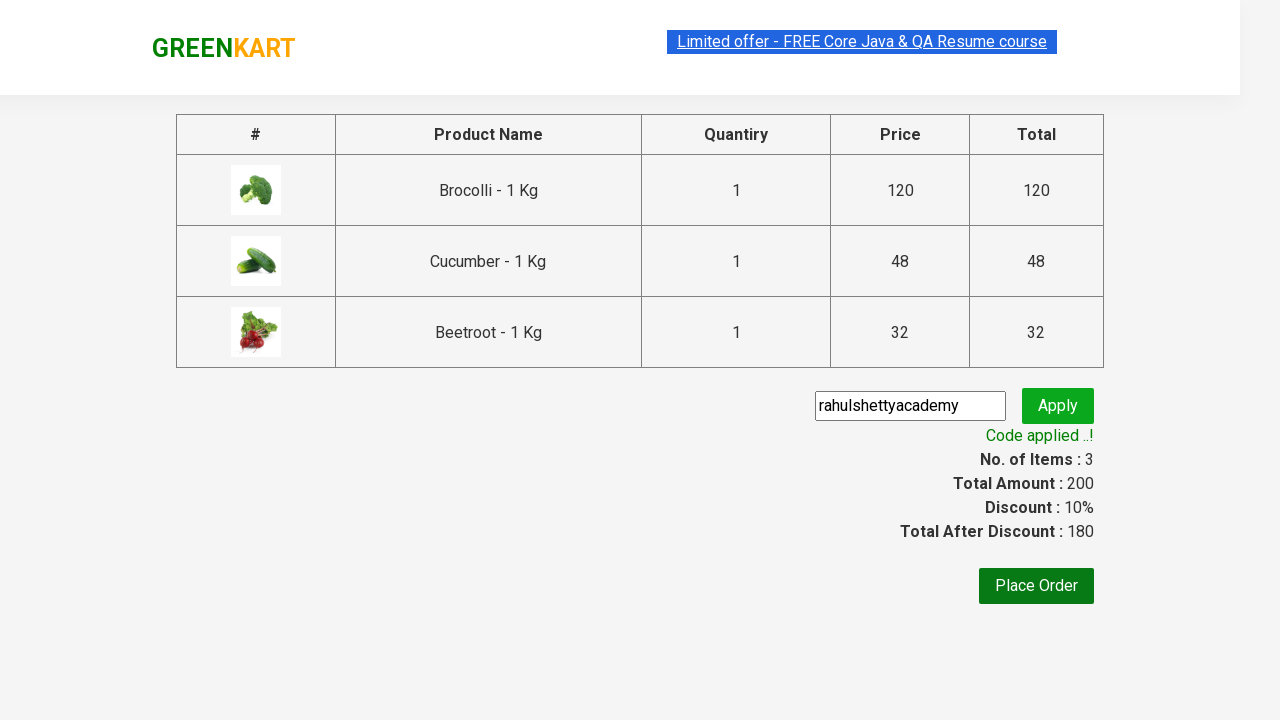